Navigates to Hacker News homepage, waits for posts to load, and clicks the "More" link to navigate to the next page of posts

Starting URL: https://news.ycombinator.com/

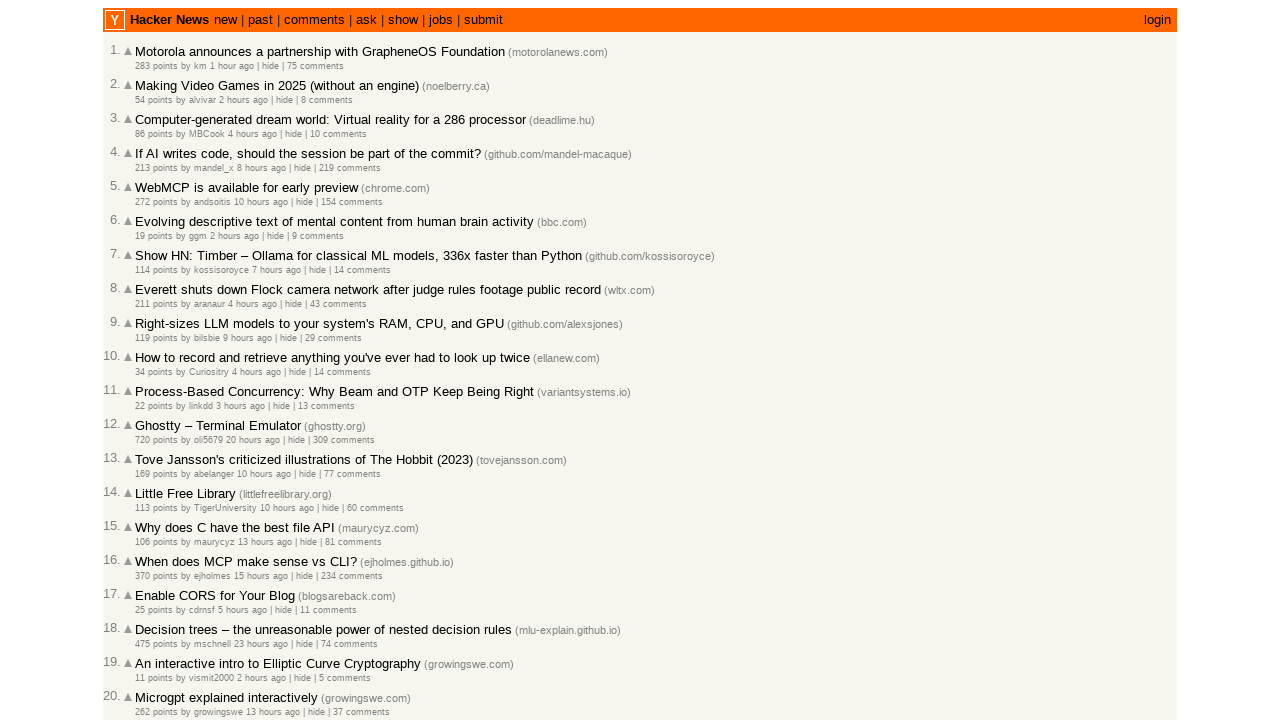

Waited for posts to load on Hacker News homepage
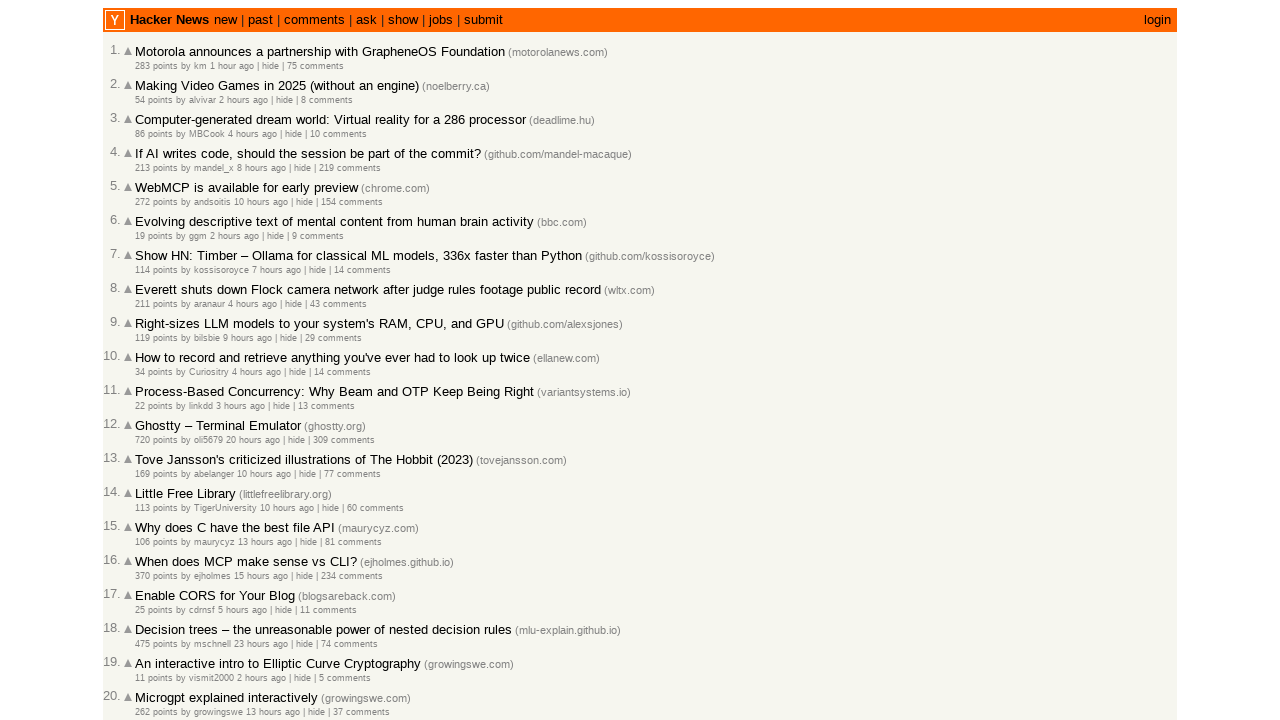

Clicked the 'More' link to navigate to next page at (149, 616) on .morelink
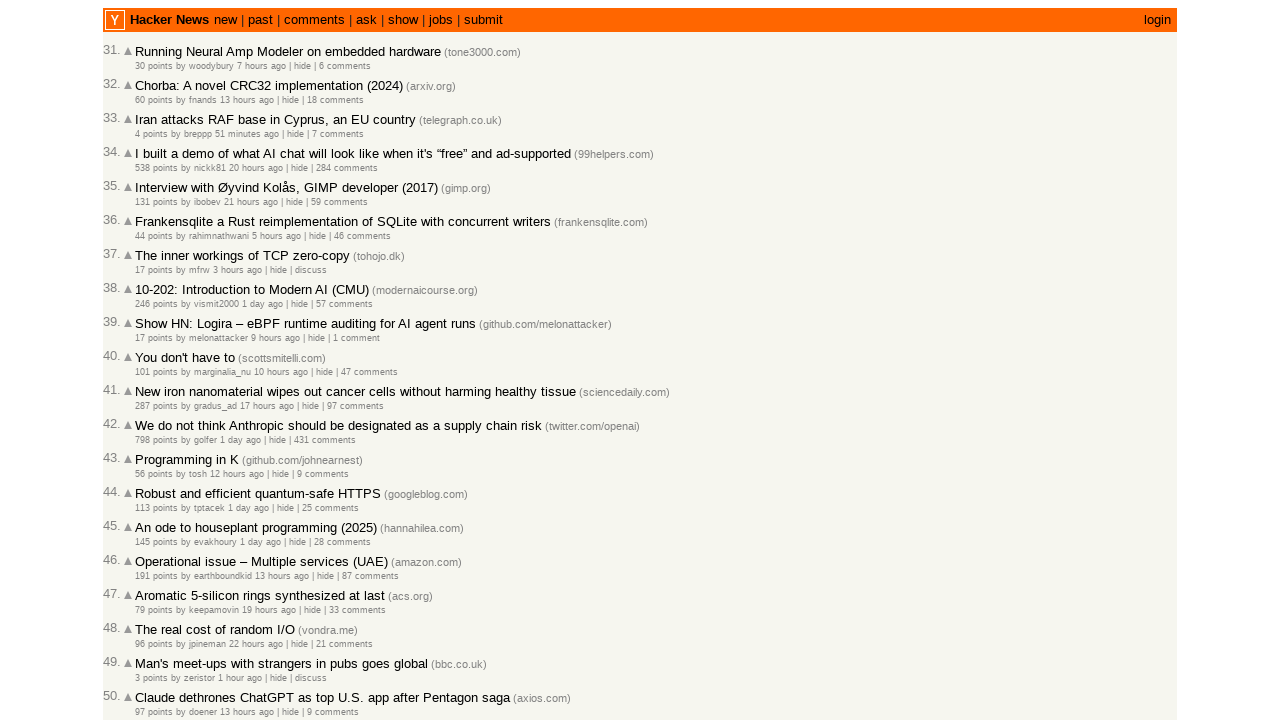

Waited for posts to load on next page
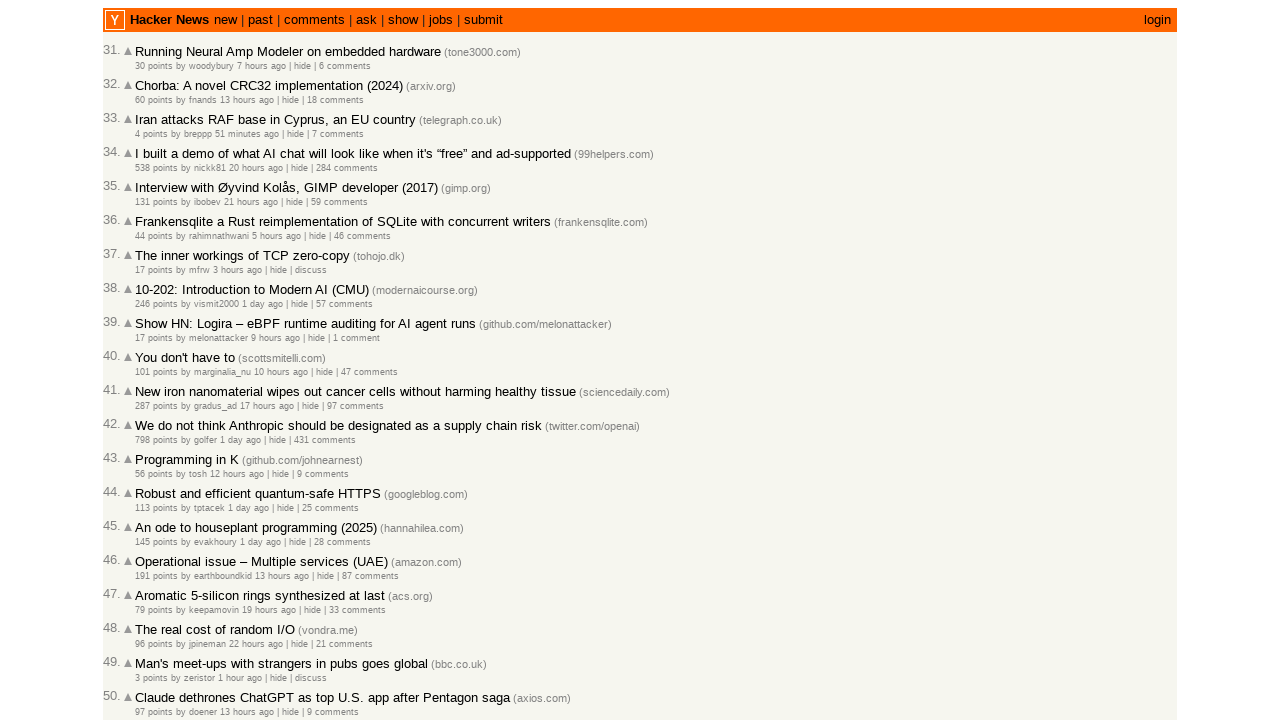

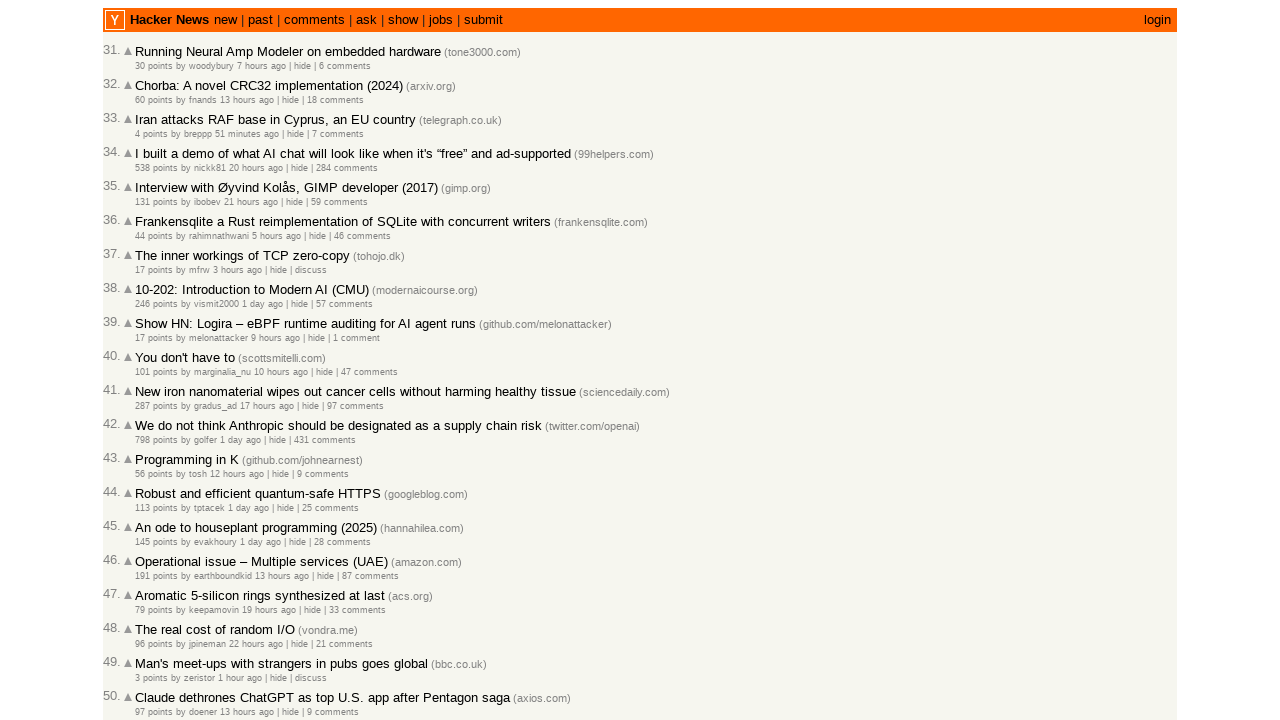